Tests dropdown selection functionality by selecting Option 1 and verifying the selection

Starting URL: https://the-internet.herokuapp.com

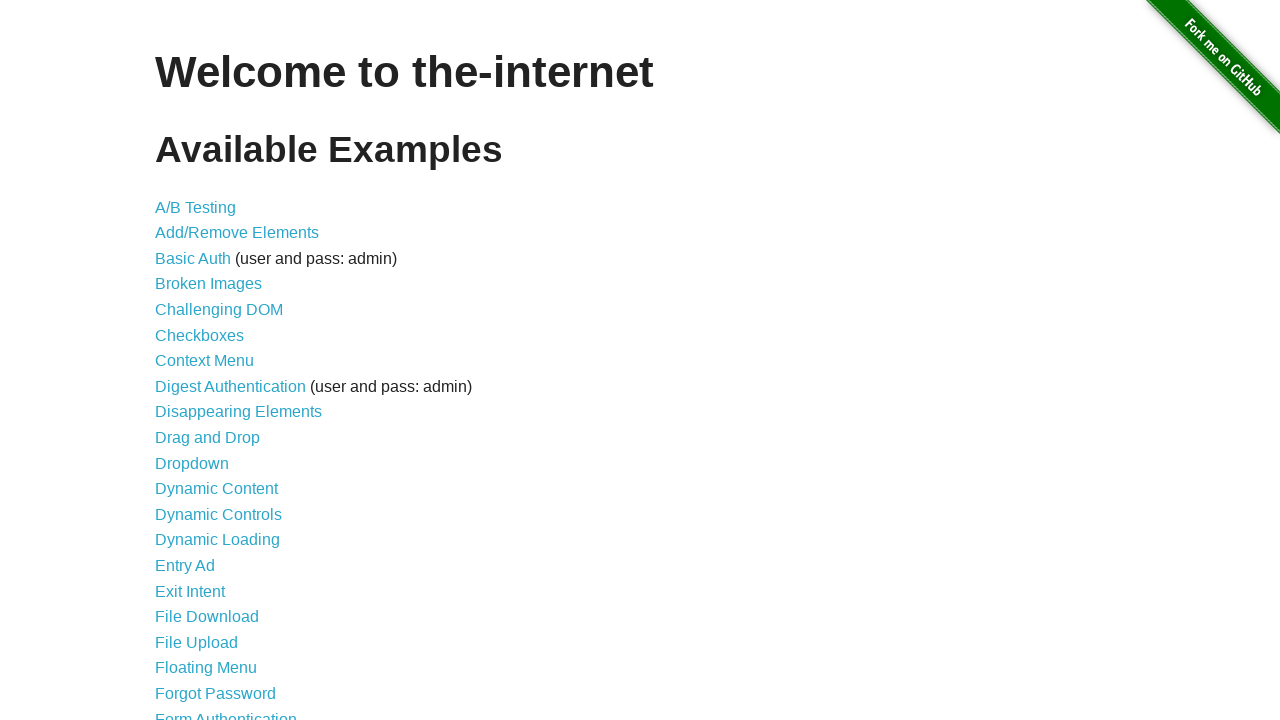

Clicked on Dropdown link at (192, 463) on a:has-text("Dropdown")
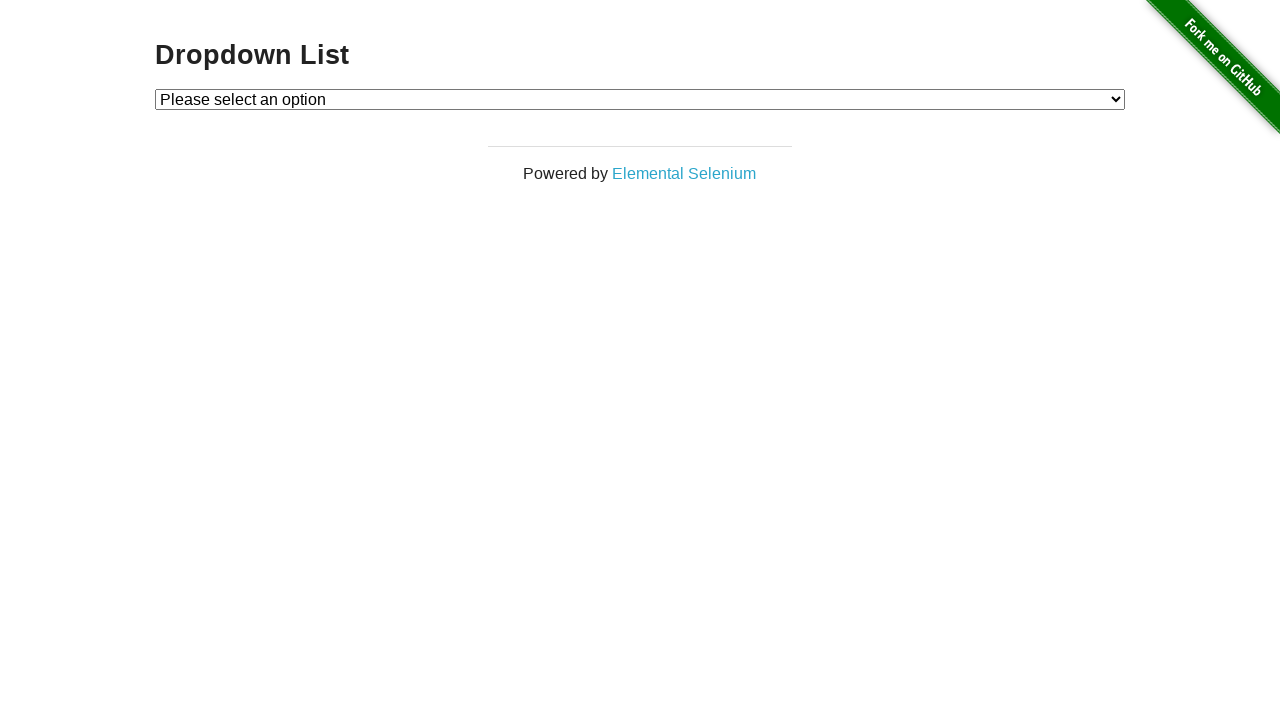

Selected Option 1 from dropdown on #dropdown
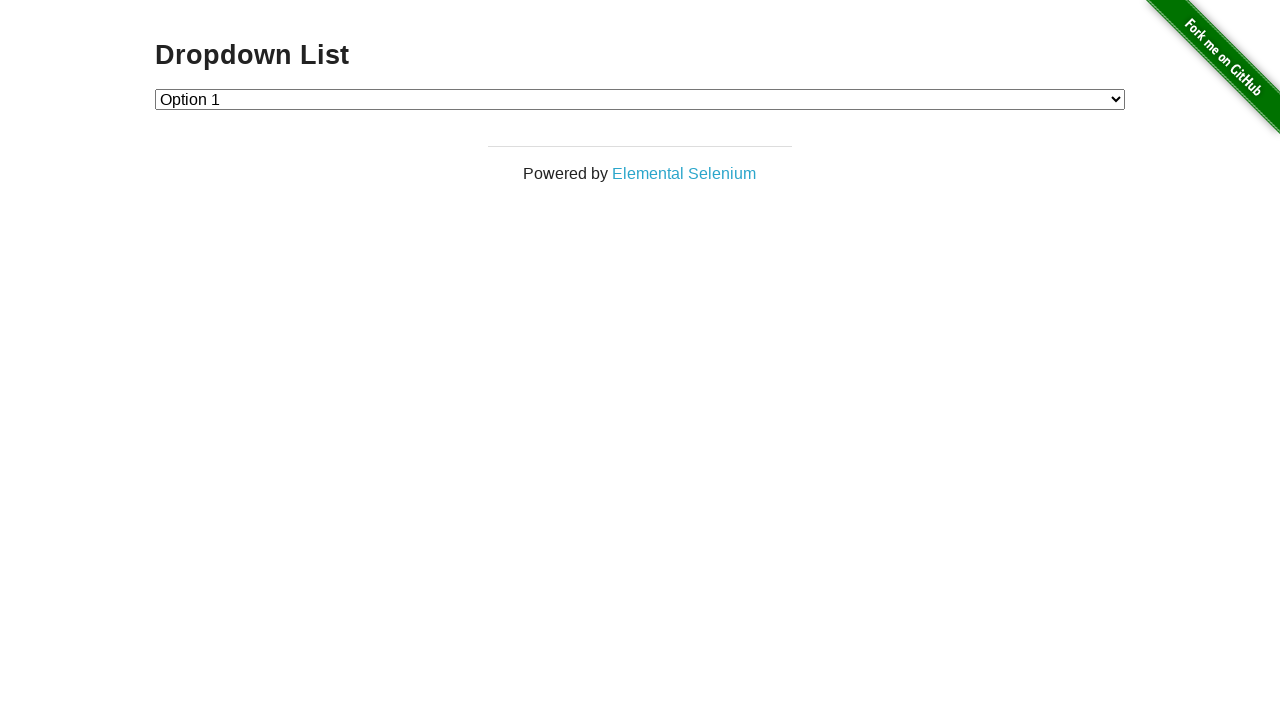

Retrieved selected dropdown option text
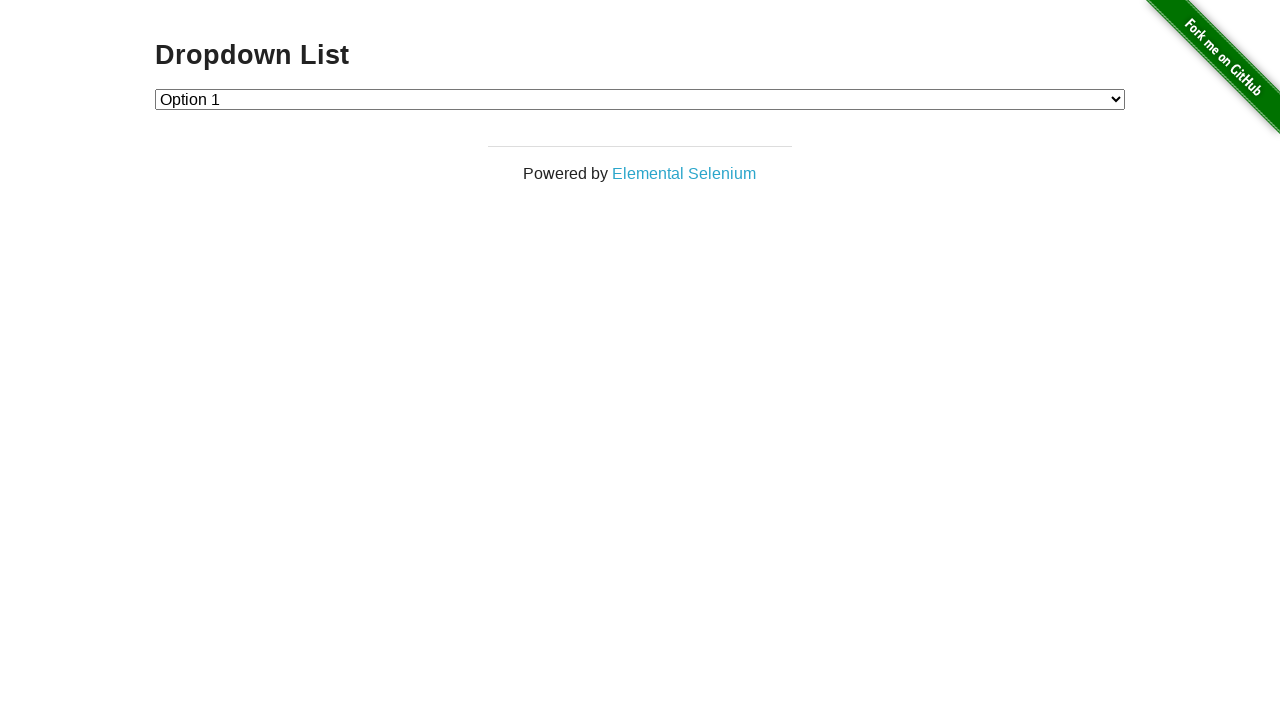

Verified that Option 1 is selected in dropdown
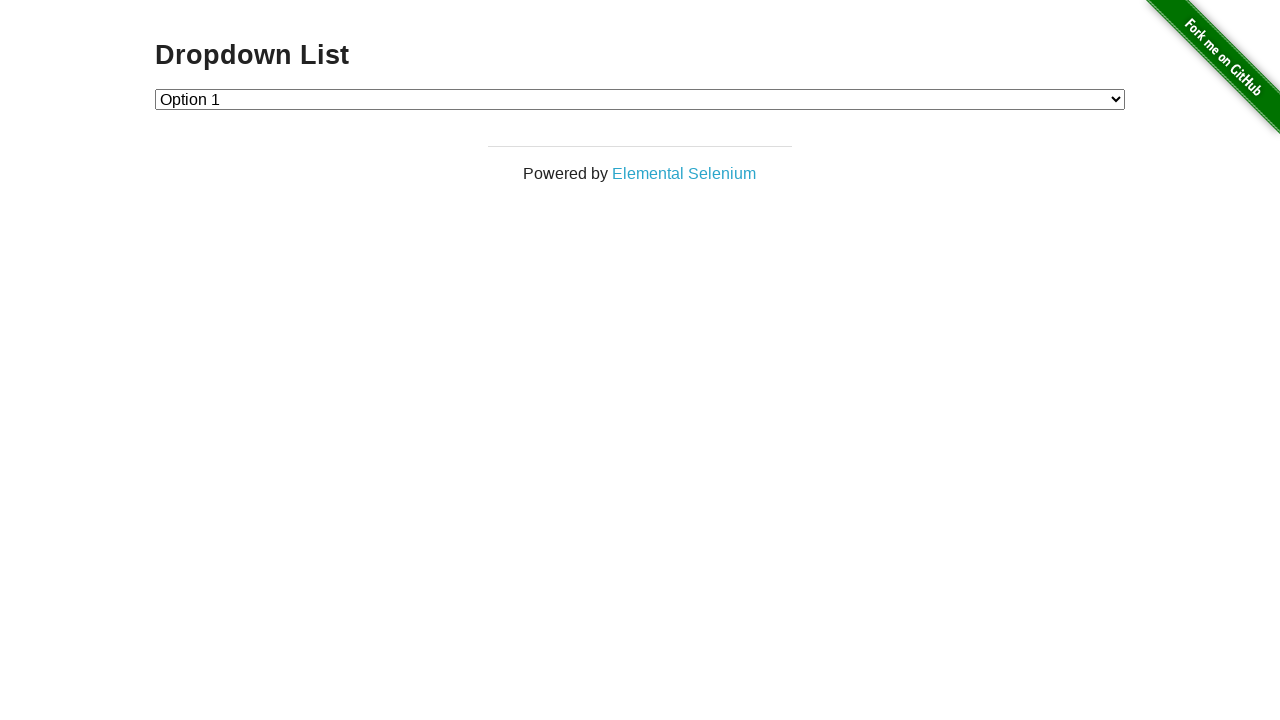

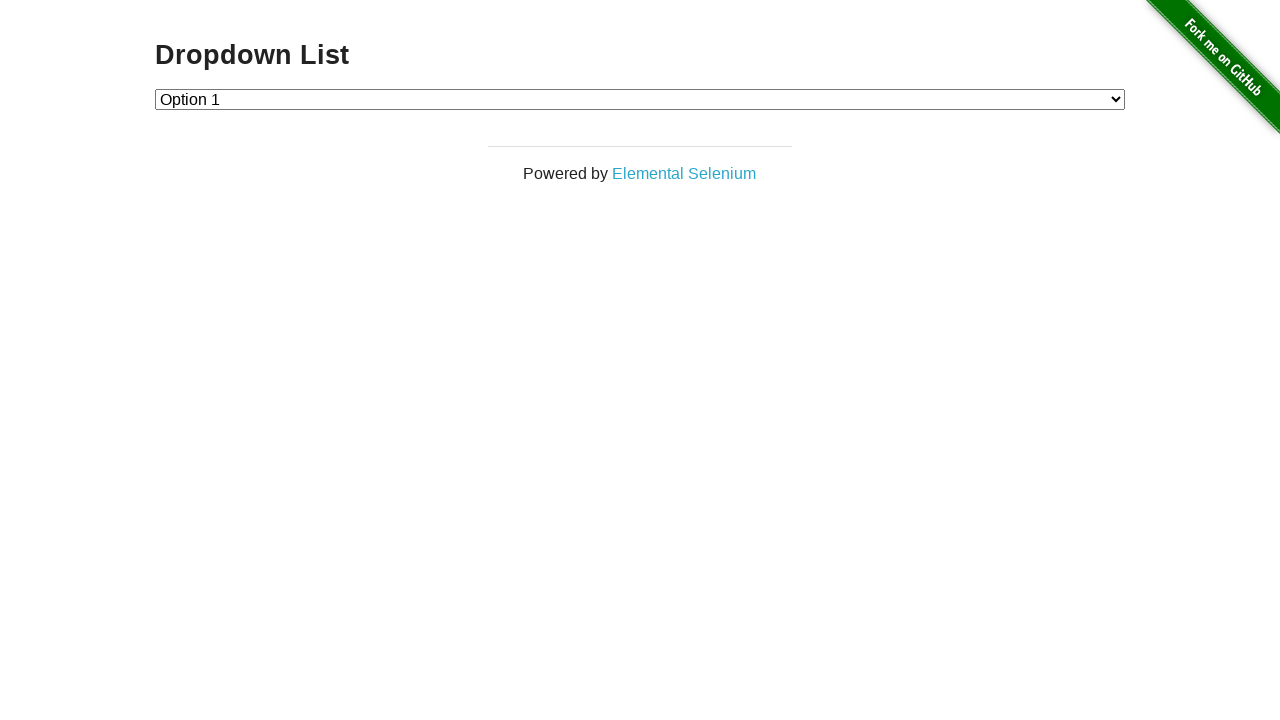